Tests negative login scenario by entering invalid credentials and verifying that an error message is displayed

Starting URL: https://the-internet.herokuapp.com/login

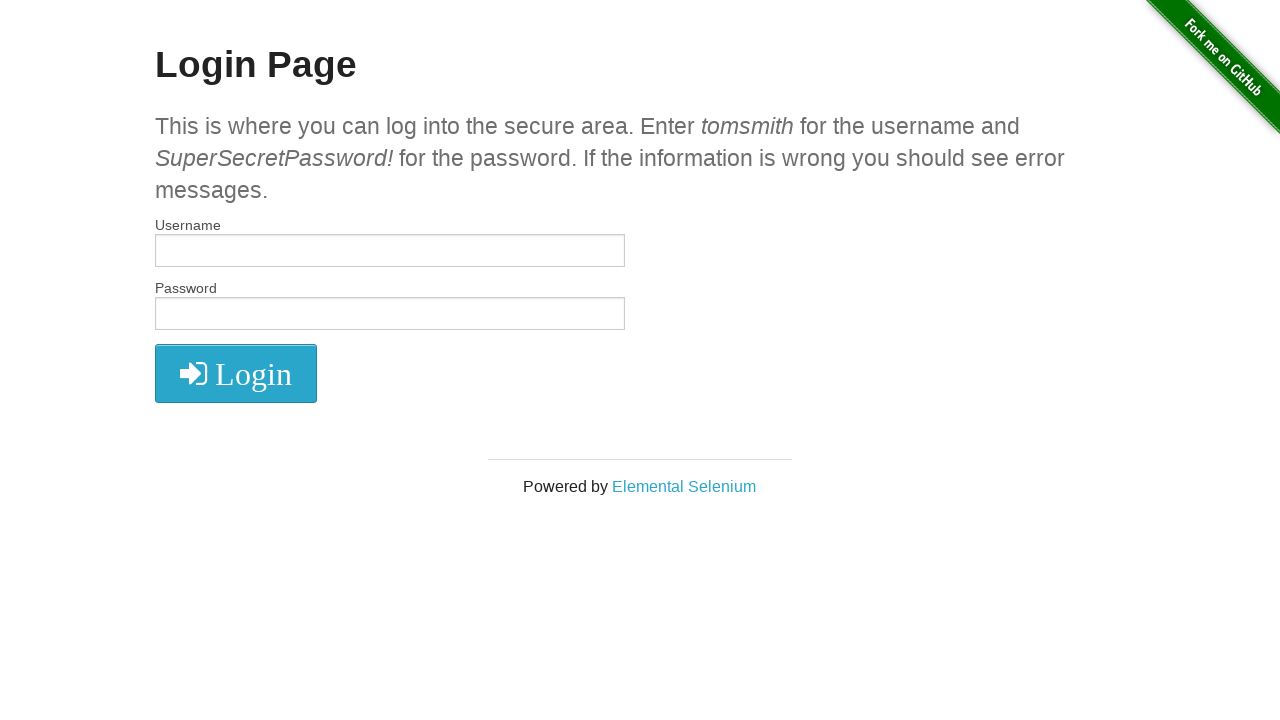

Filled username field with invalid credentials 'invaliduser123' on //input[@type='text']
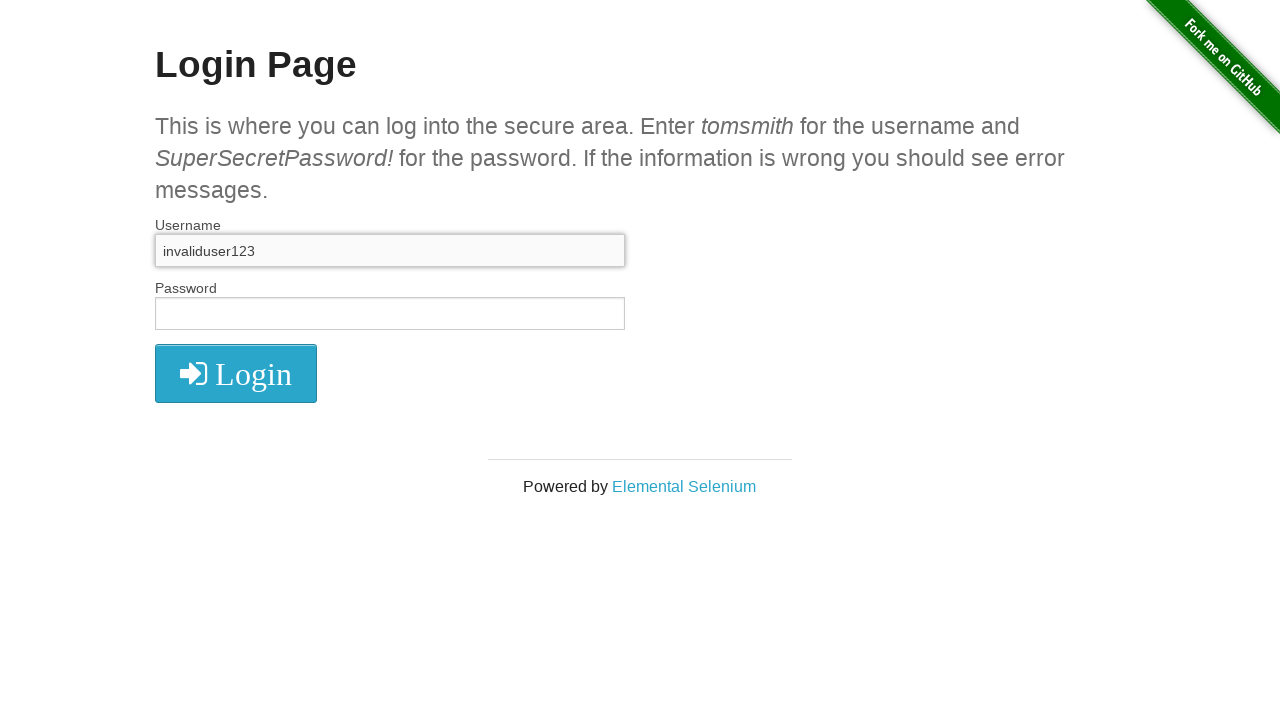

Filled password field with 'wrongpass456' on #password
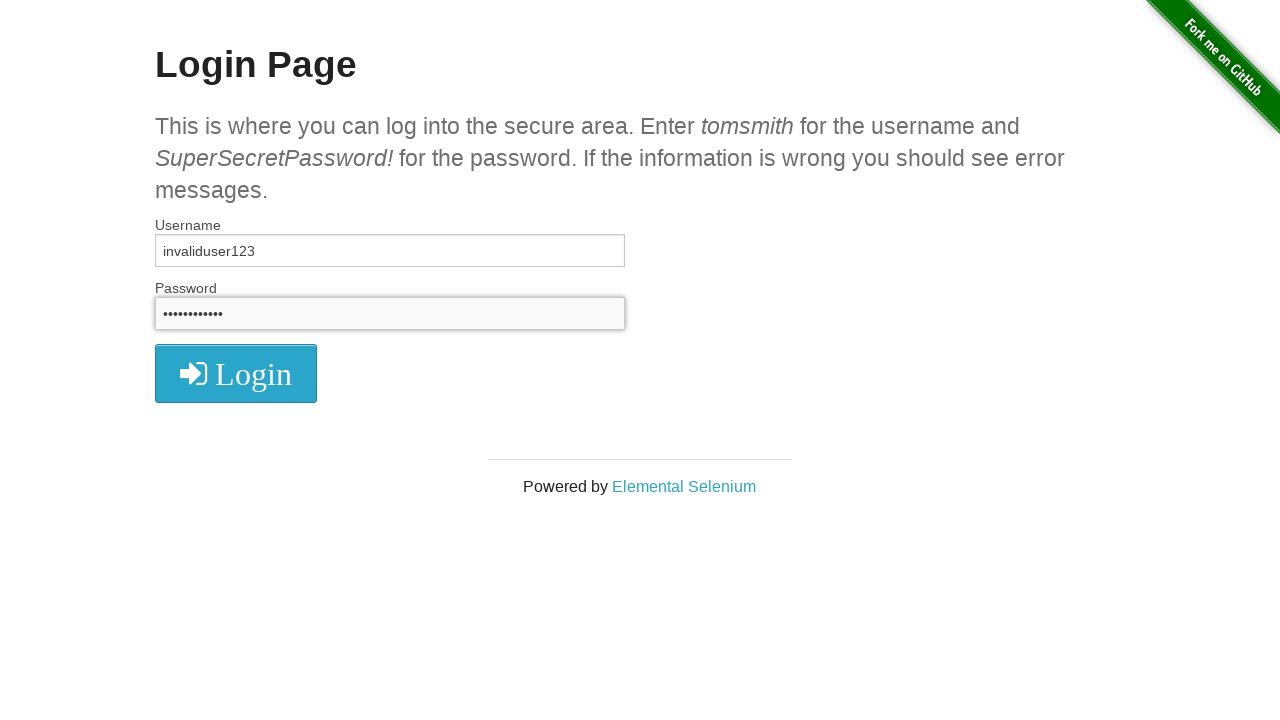

Clicked login button at (236, 373) on xpath=//button[@class='radius']
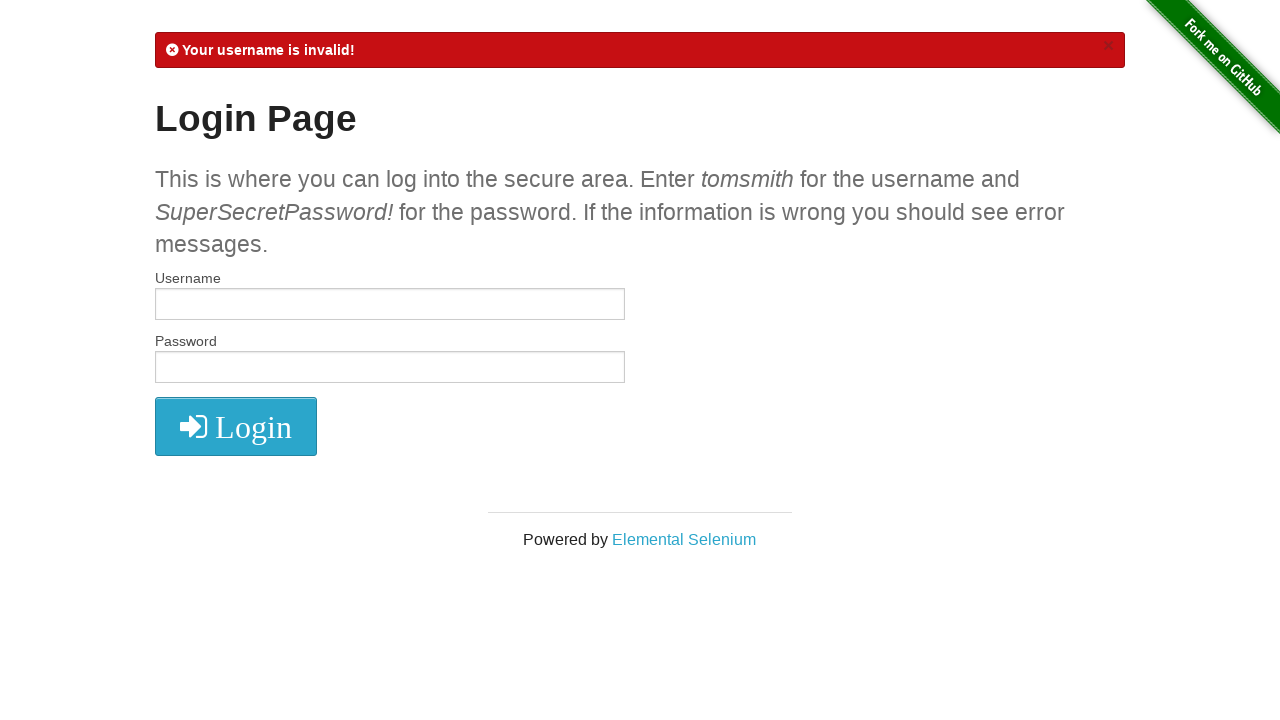

Error message element loaded
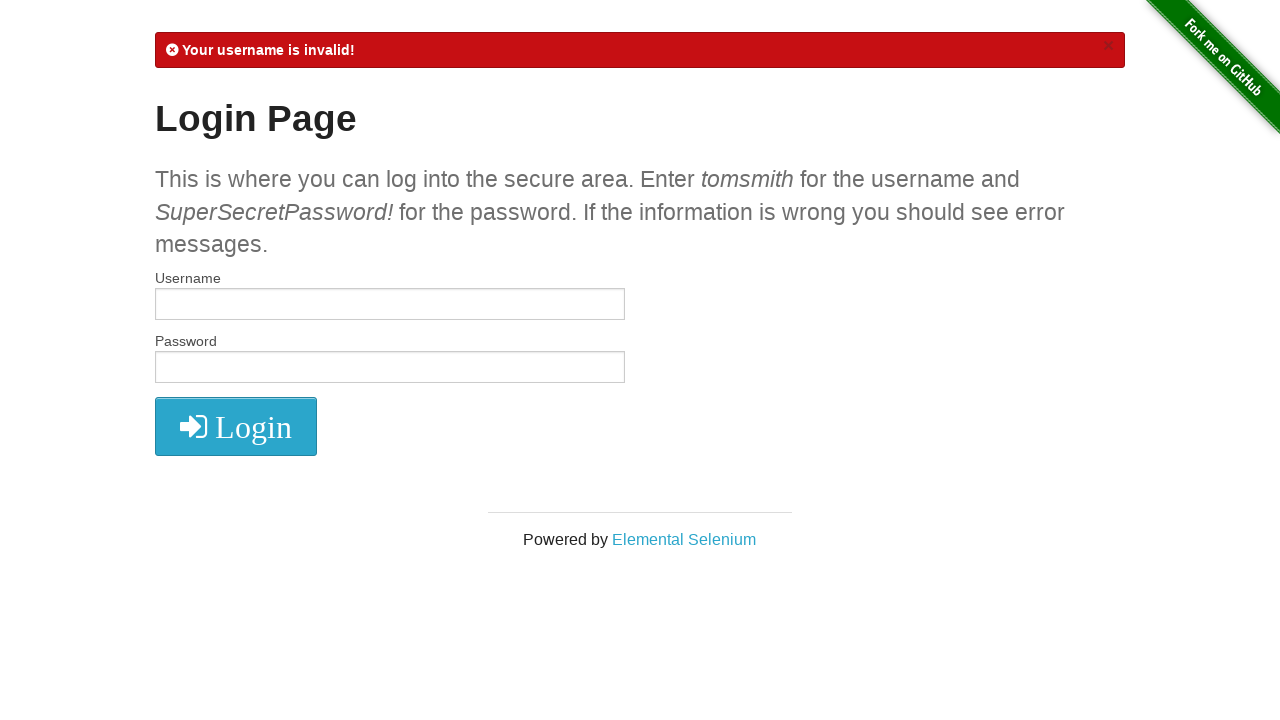

Located error message element
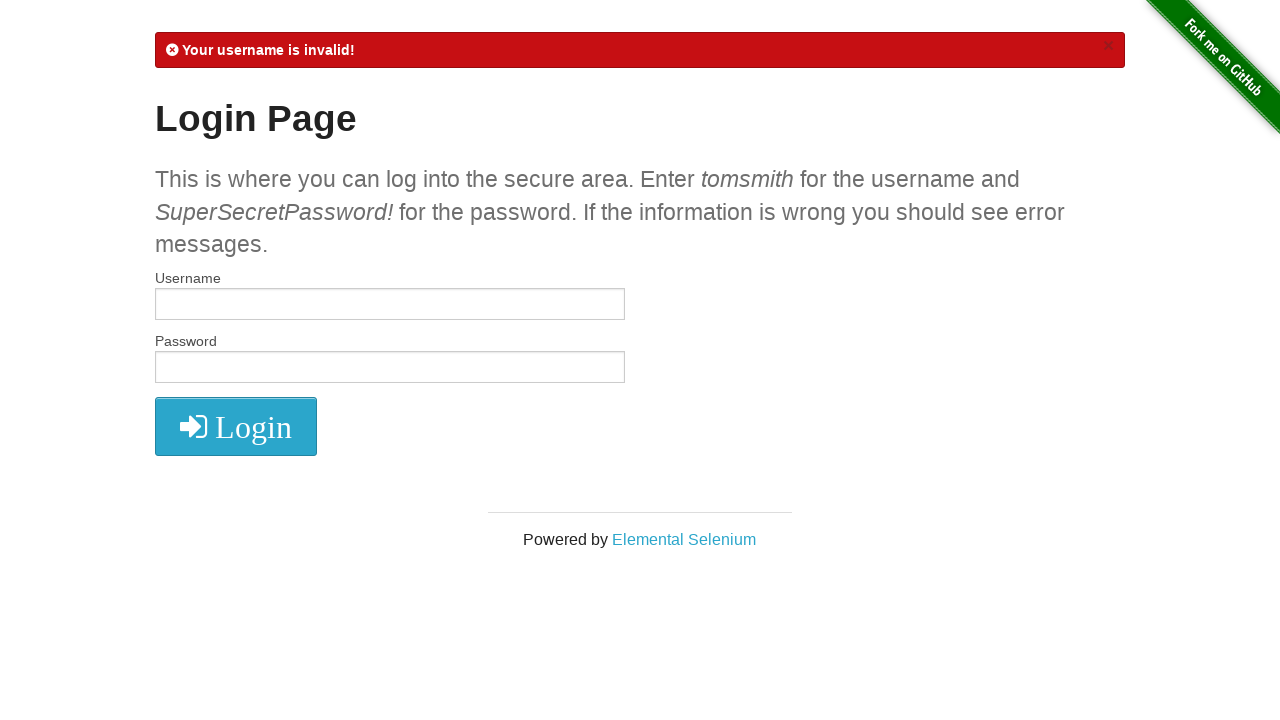

Verified error message contains 'invalid' text
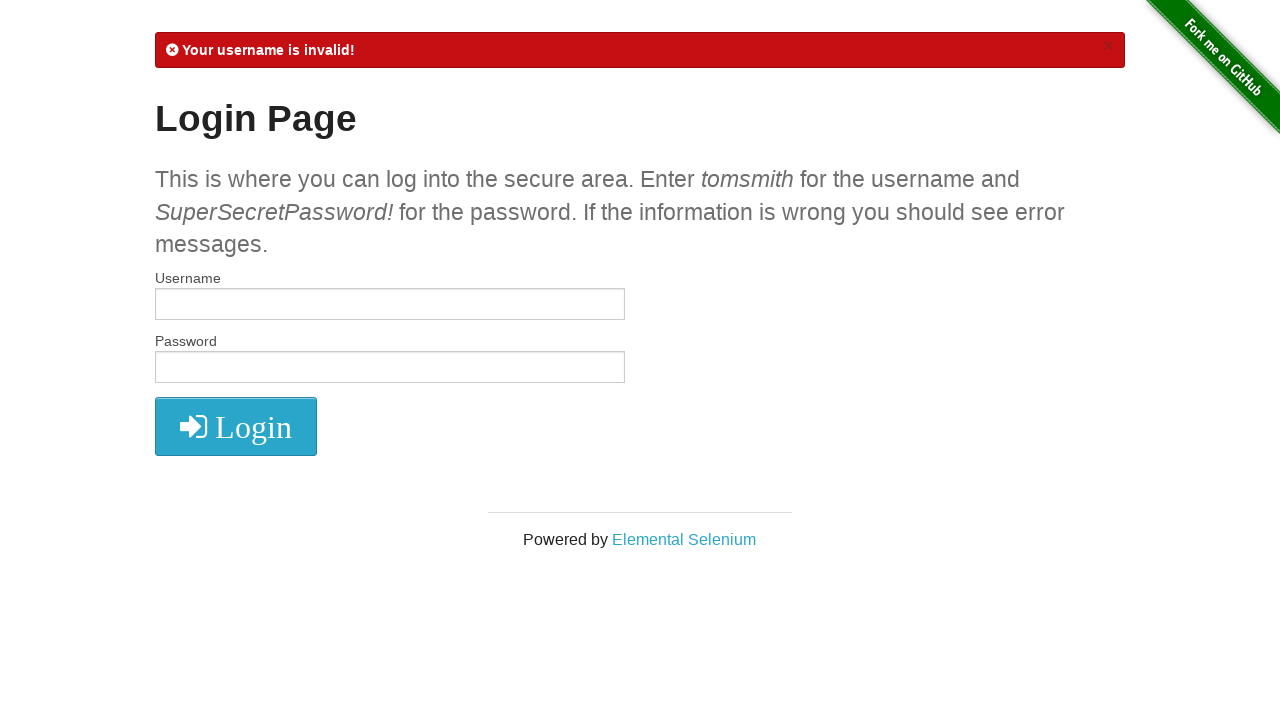

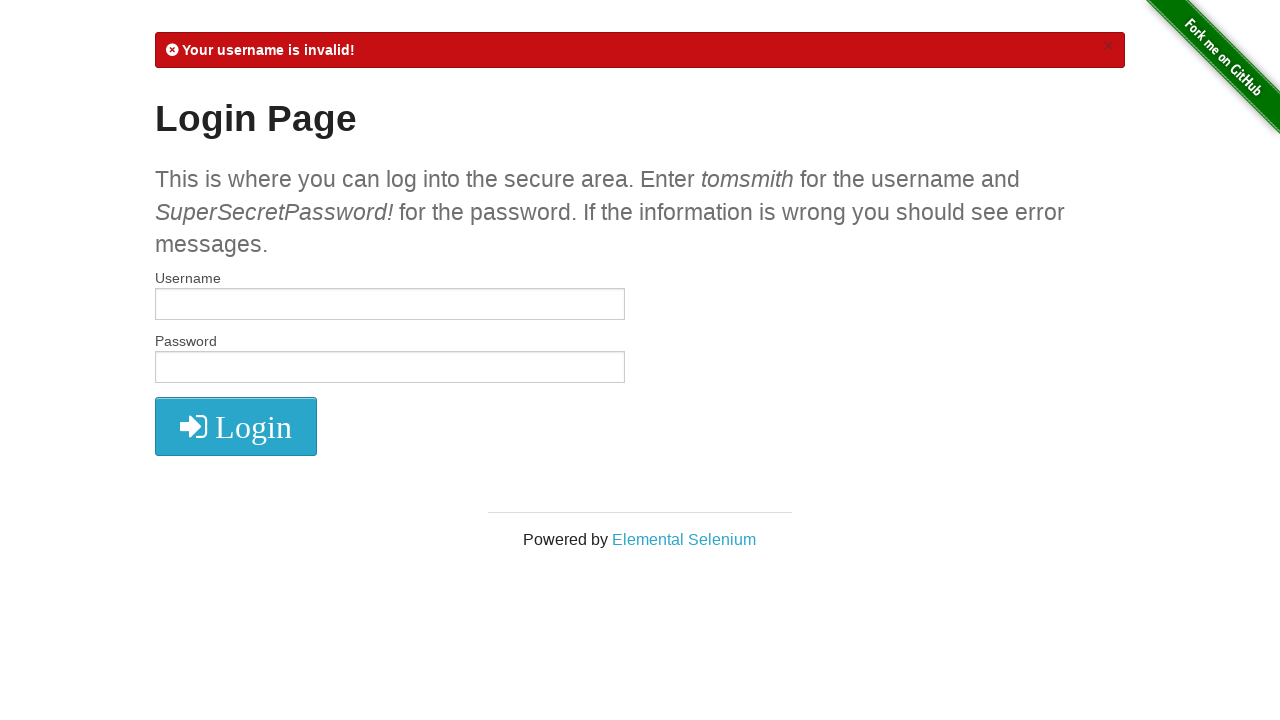